Tests language switching functionality by changing from Russian to English interface

Starting URL: https://learn.javascript.ru/

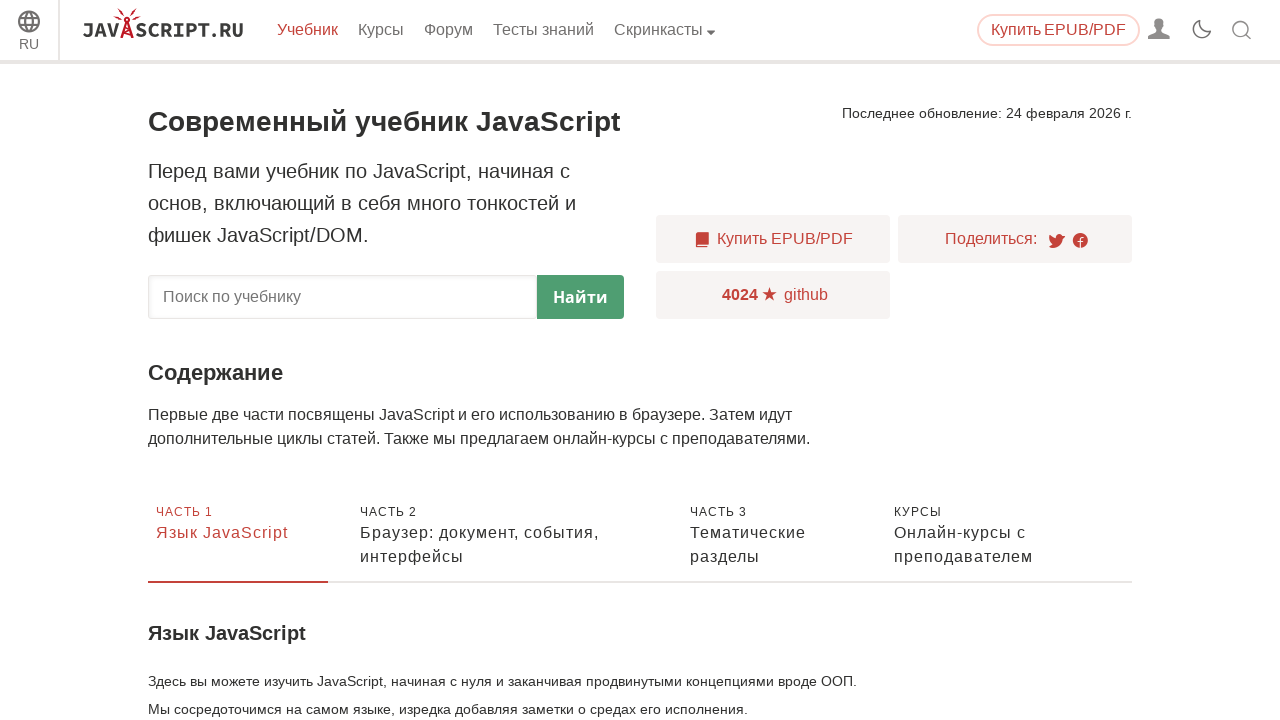

Clicked language switcher button to open language dropdown menu at (29, 33) on div.sitetoolbar__lang-switcher > button.sitetoolbar__dropdown-button
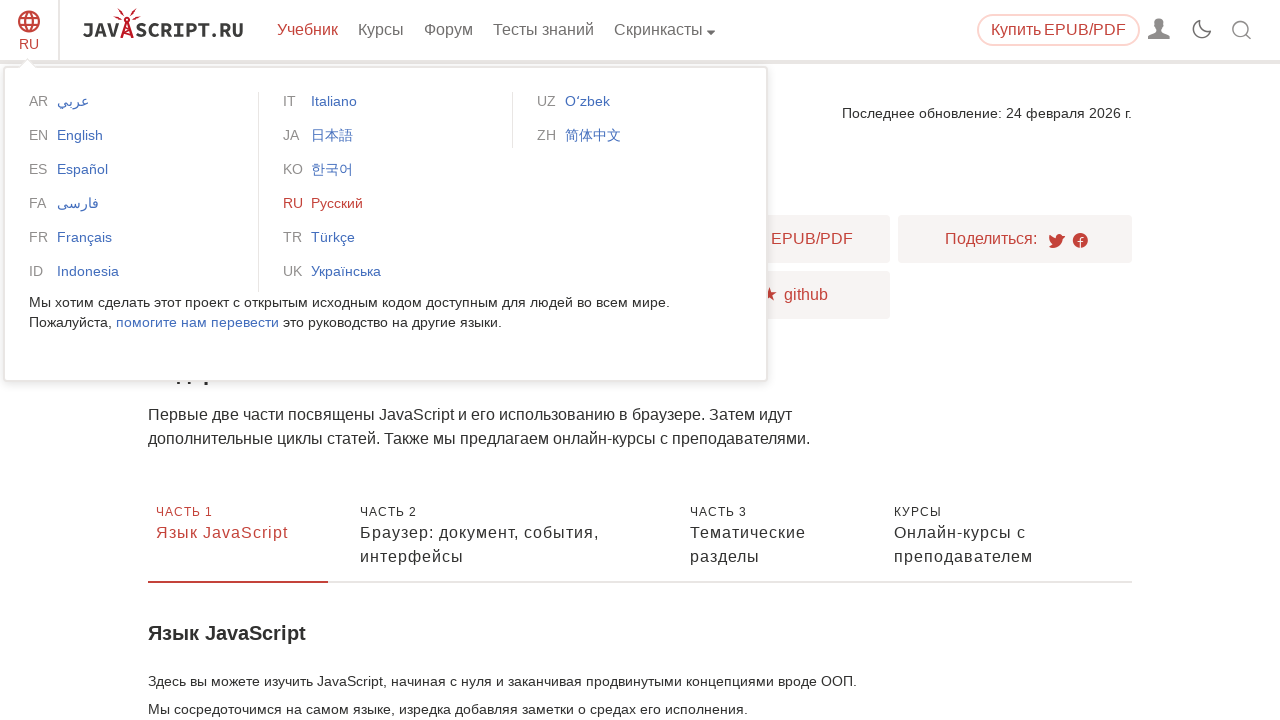

Language dropdown menu appeared
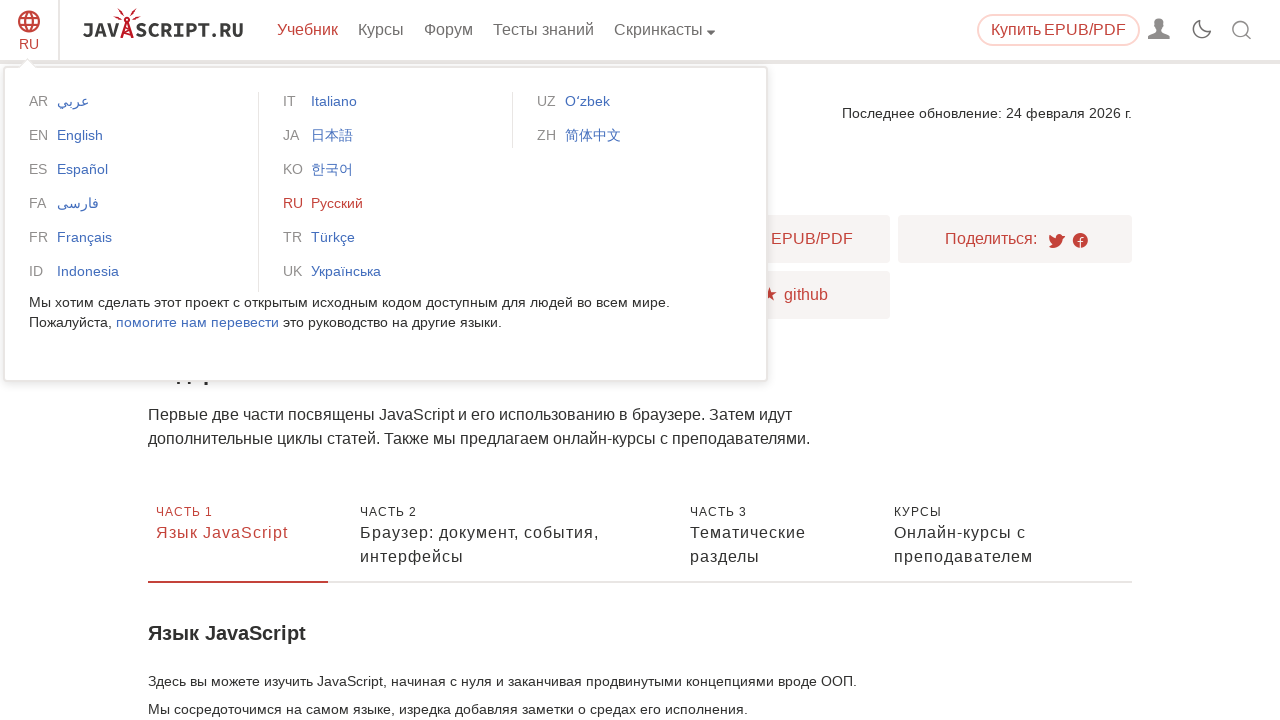

Clicked English language option to switch interface from Russian to English at (132, 135) on xpath=/html/body/div[1]/div[1]/div[1]/div[1]/div/div/div/div/div[1]/ul[1]/li[2]/
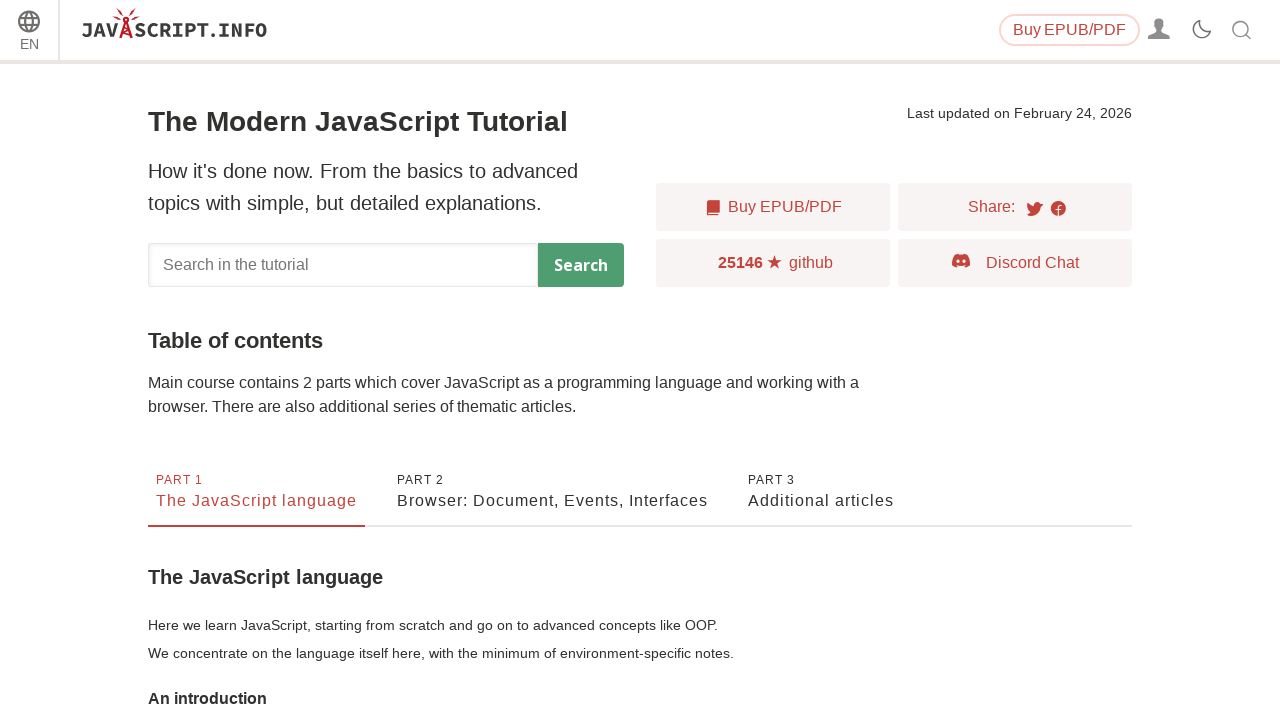

Page loaded successfully in English language
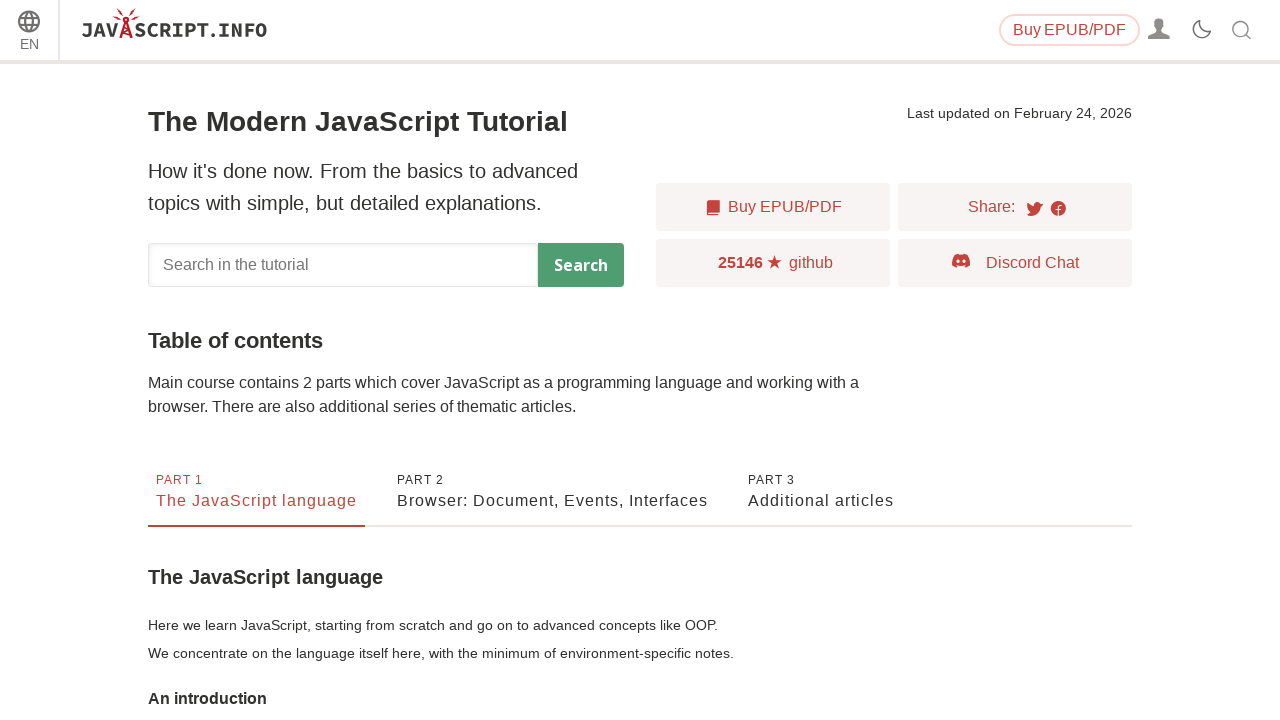

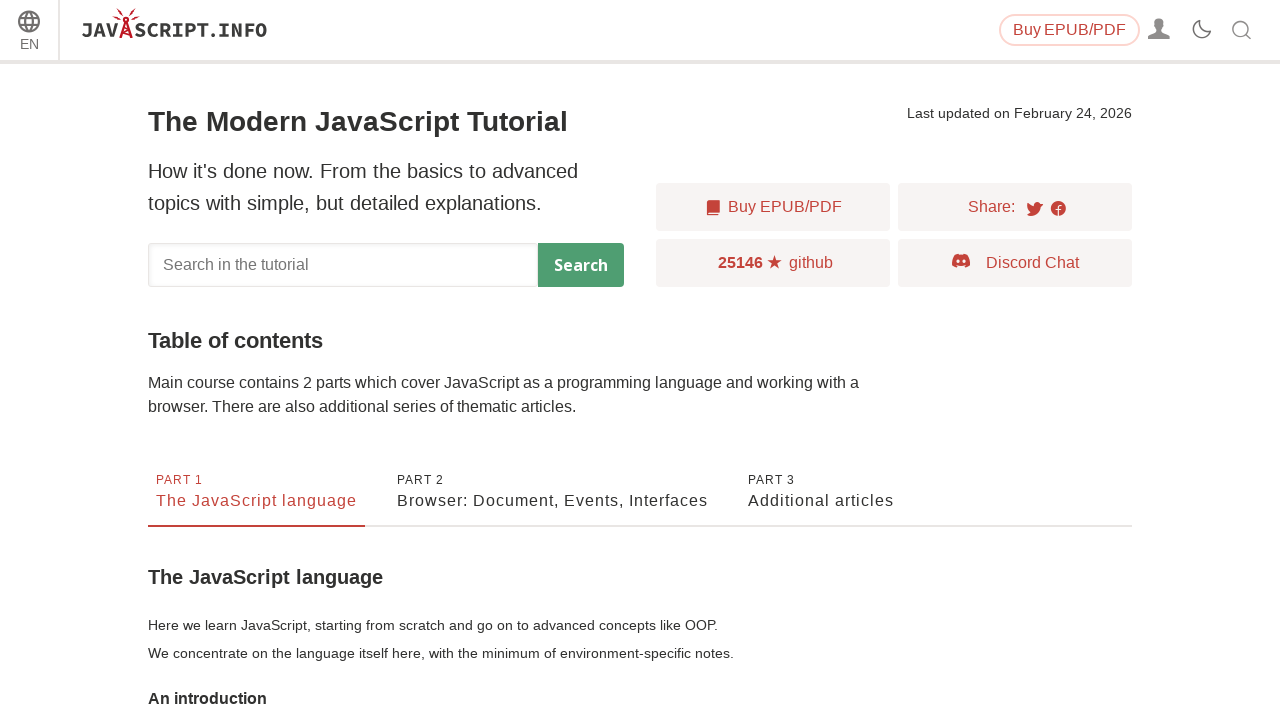